Navigates to jQuery UI demo site, clicks on Draggable link, switches to iframe to interact with draggable element, then navigates to Droppable section

Starting URL: http://jqueryui.com/

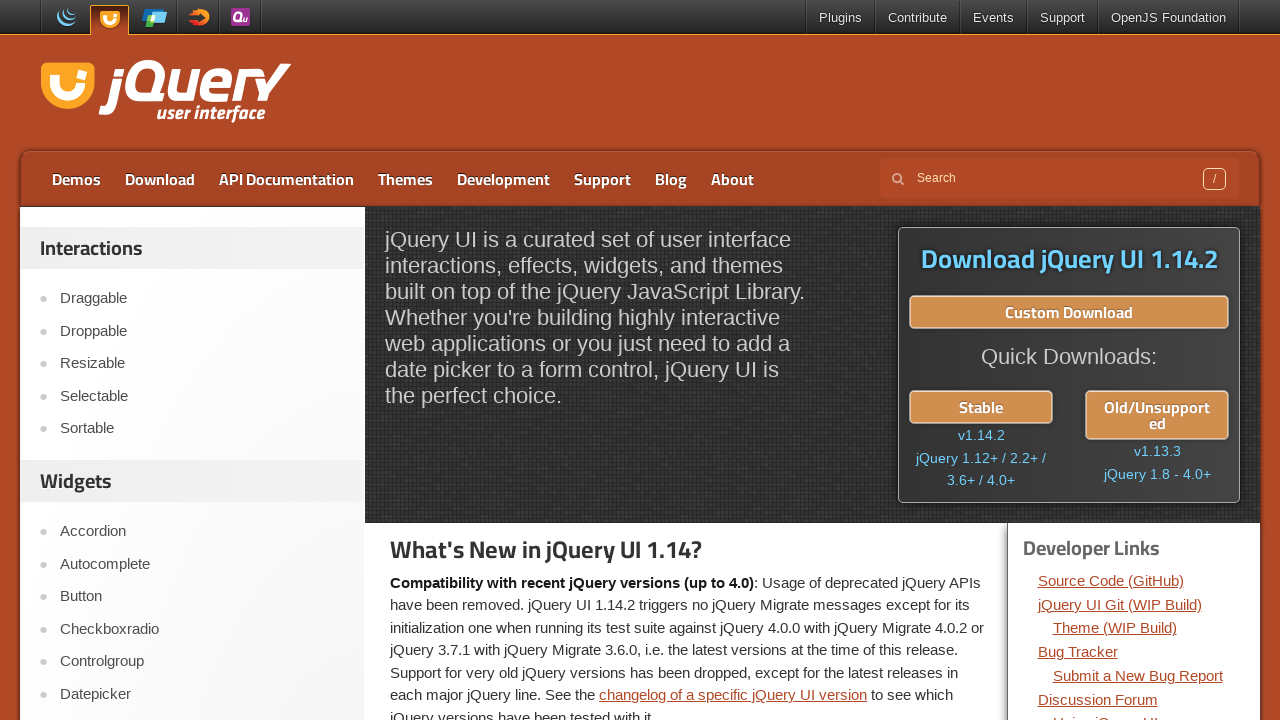

Navigated to jQuery UI demo site
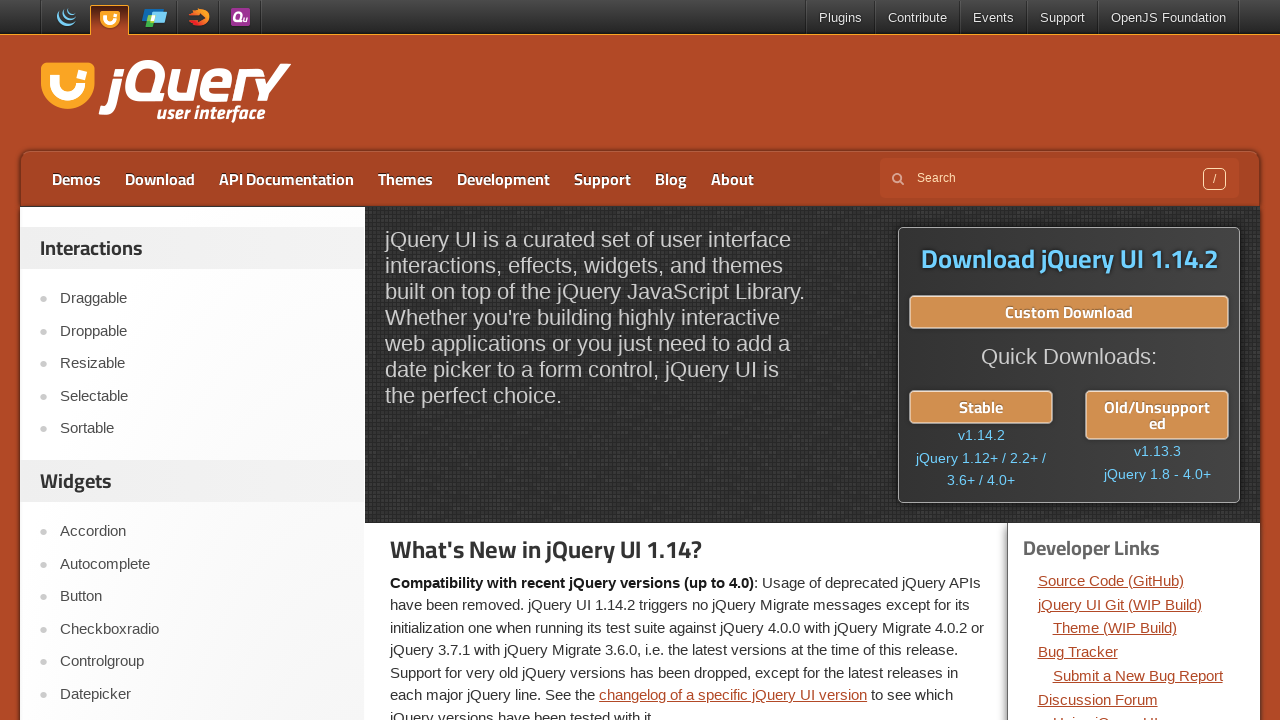

Clicked on Draggable link at (202, 299) on text=Draggable
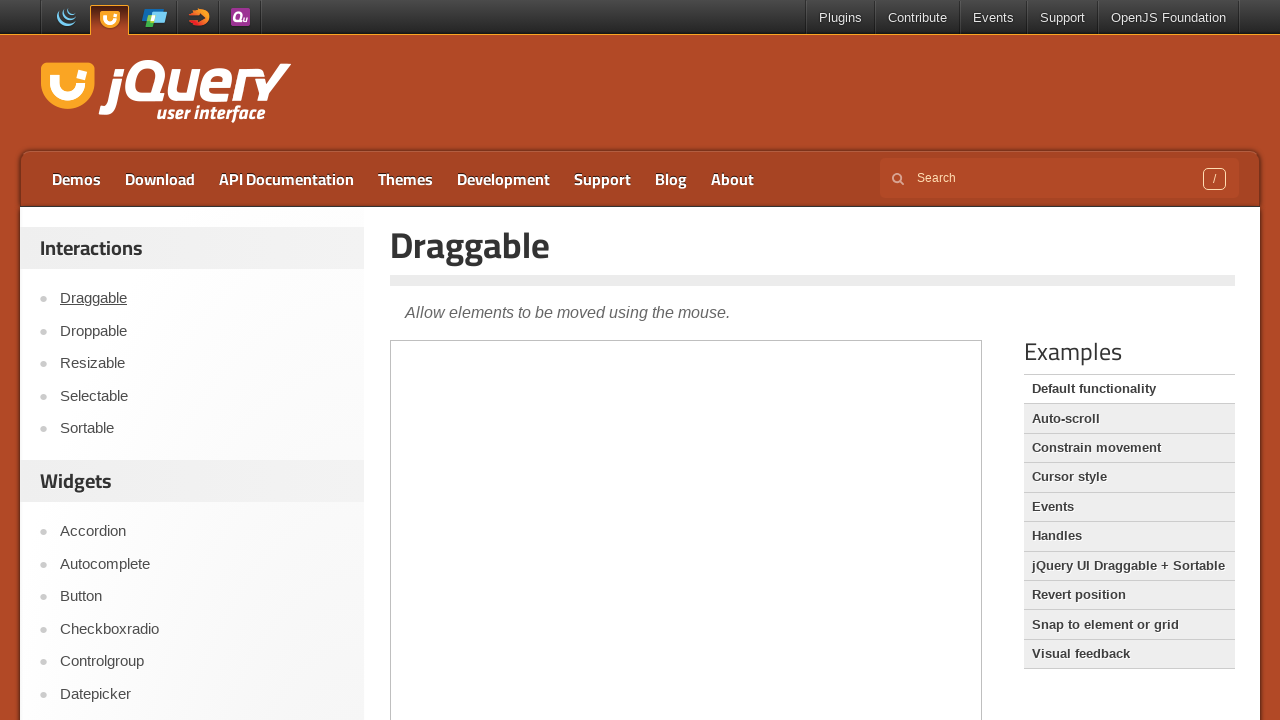

Located demo iframe
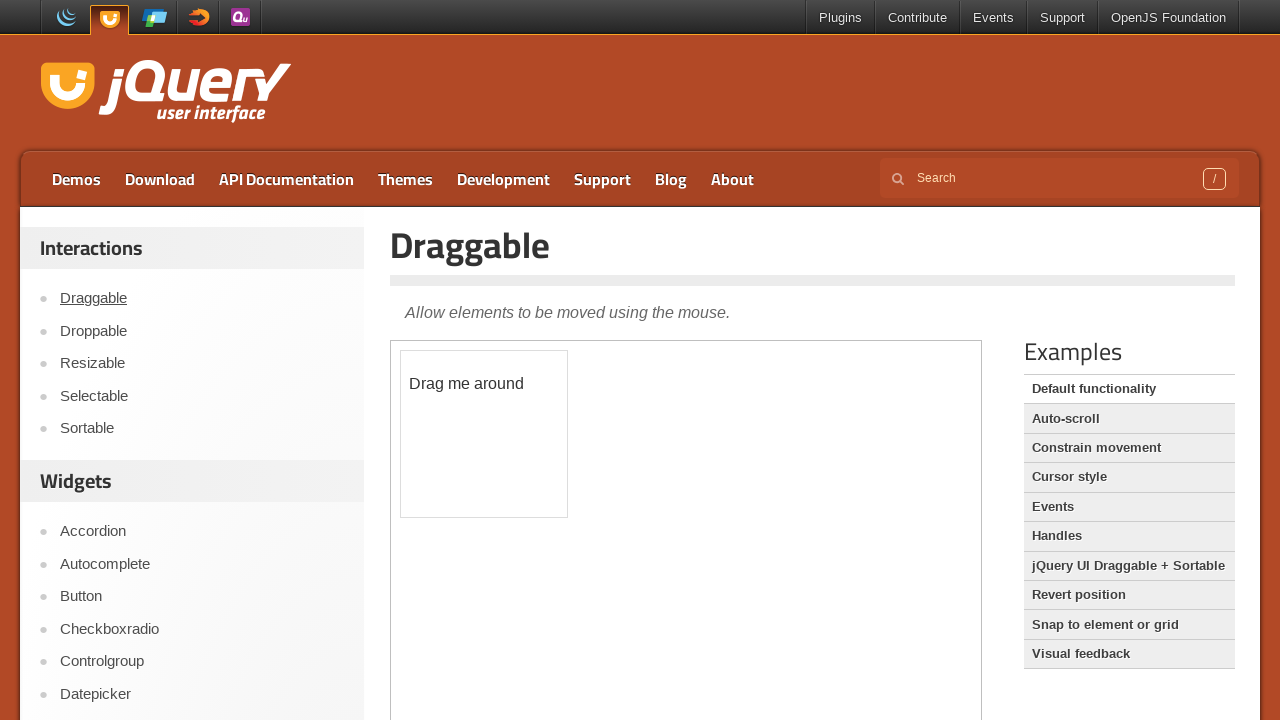

Retrieved text from draggable element: '
	Drag me around
'
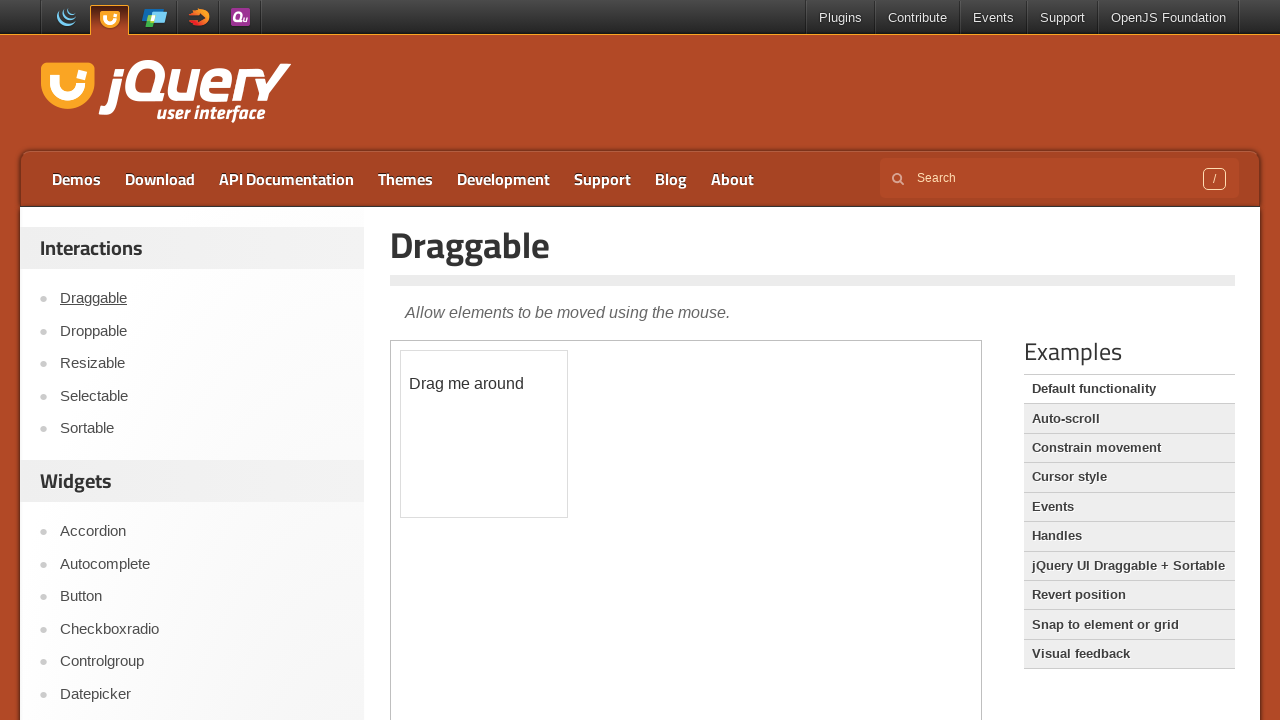

Clicked on Droppable link to navigate to Droppable section at (202, 331) on text=Droppable
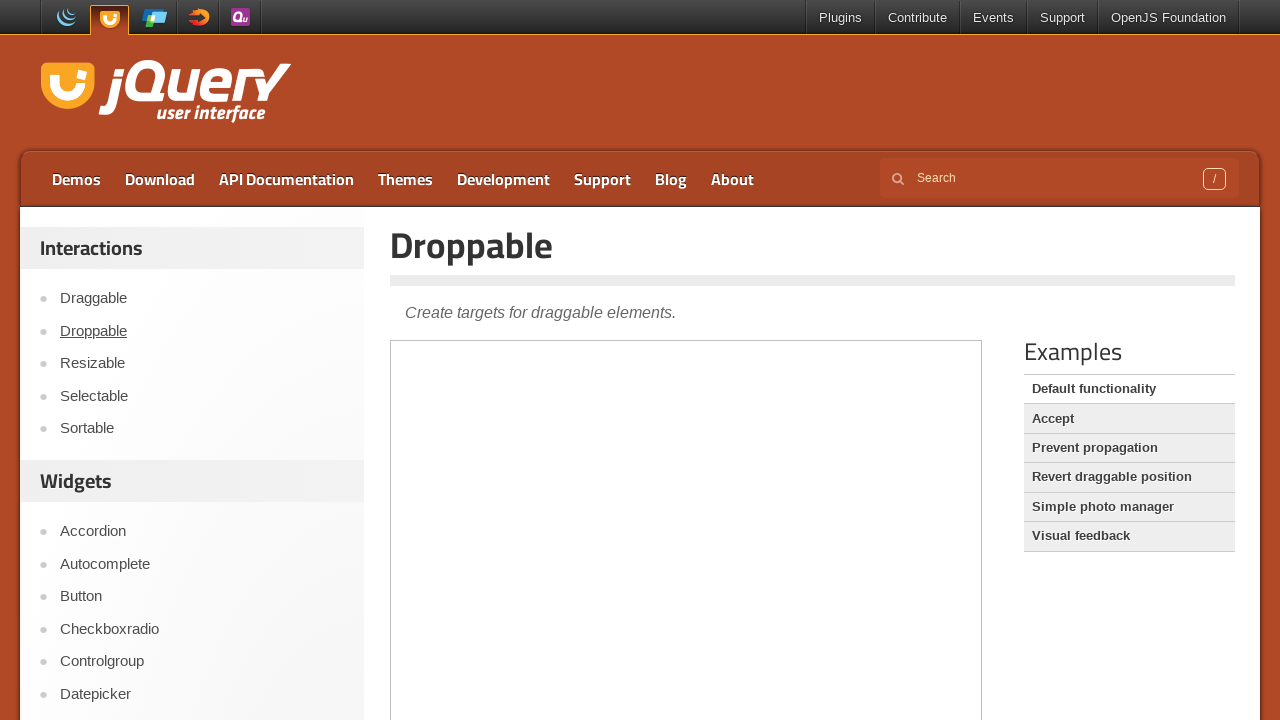

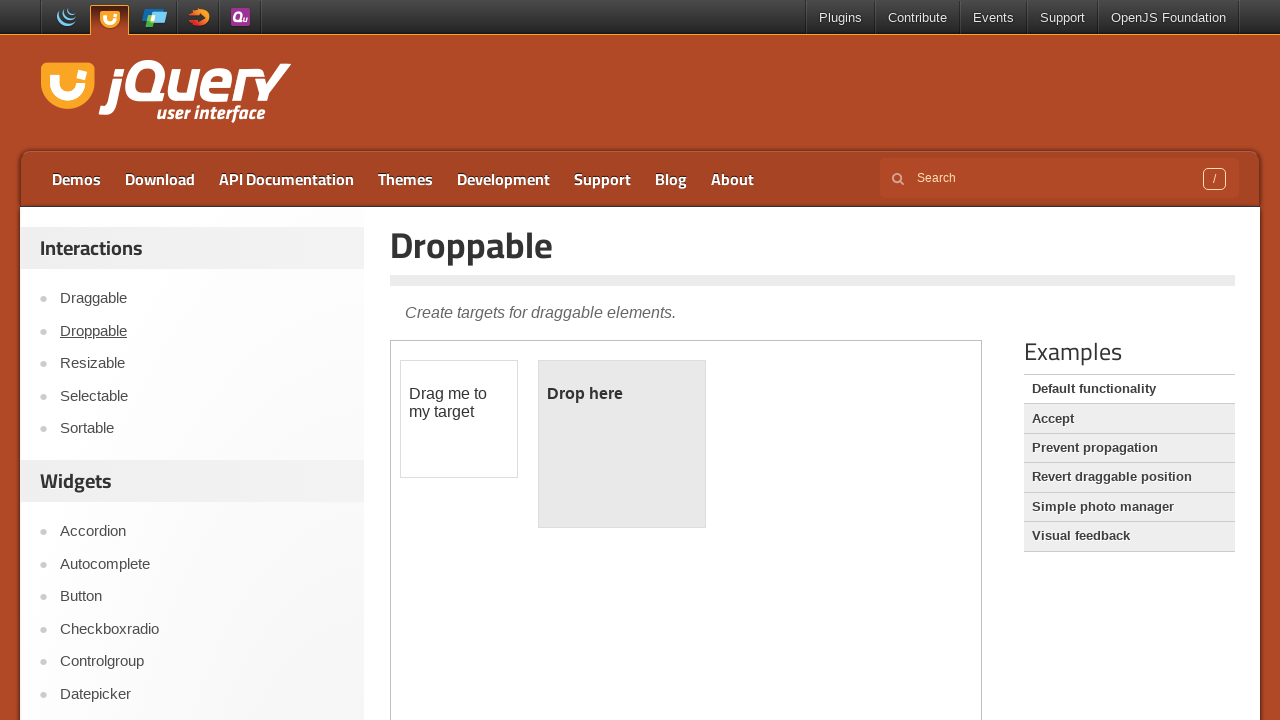